Tests that main and footer sections become visible when items are added

Starting URL: https://demo.playwright.dev/todomvc

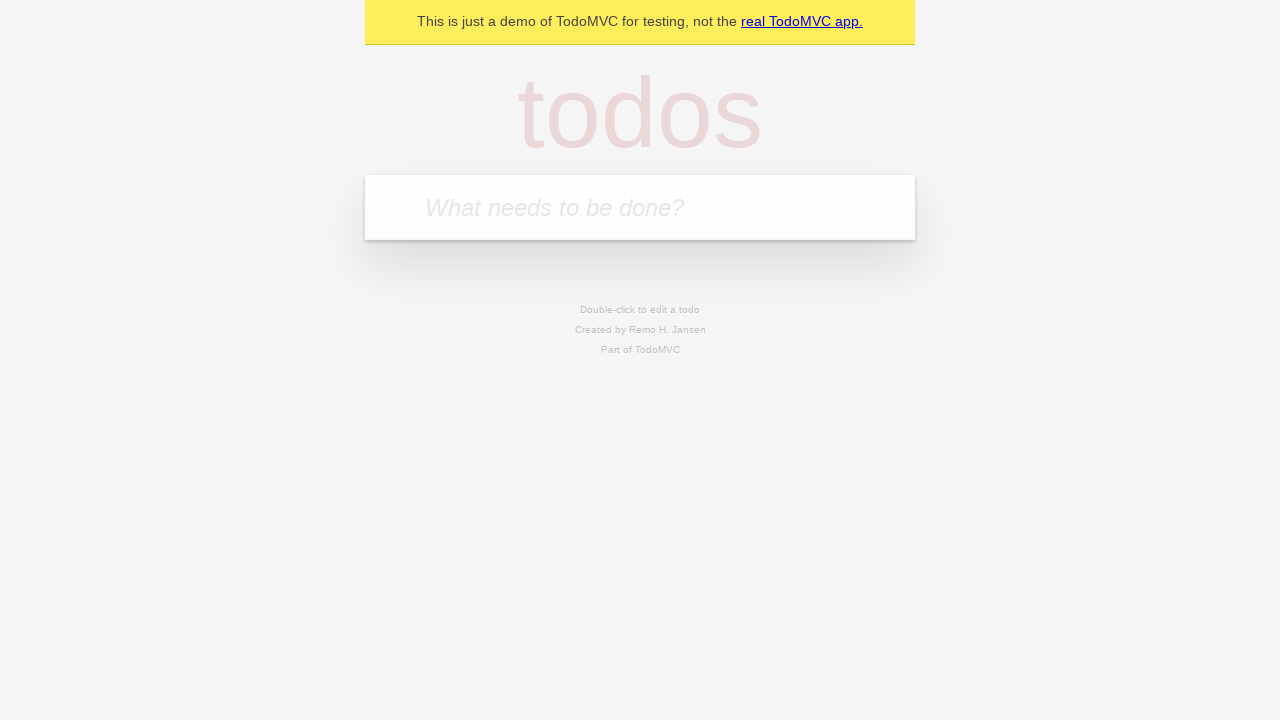

Located the 'What needs to be done?' input field
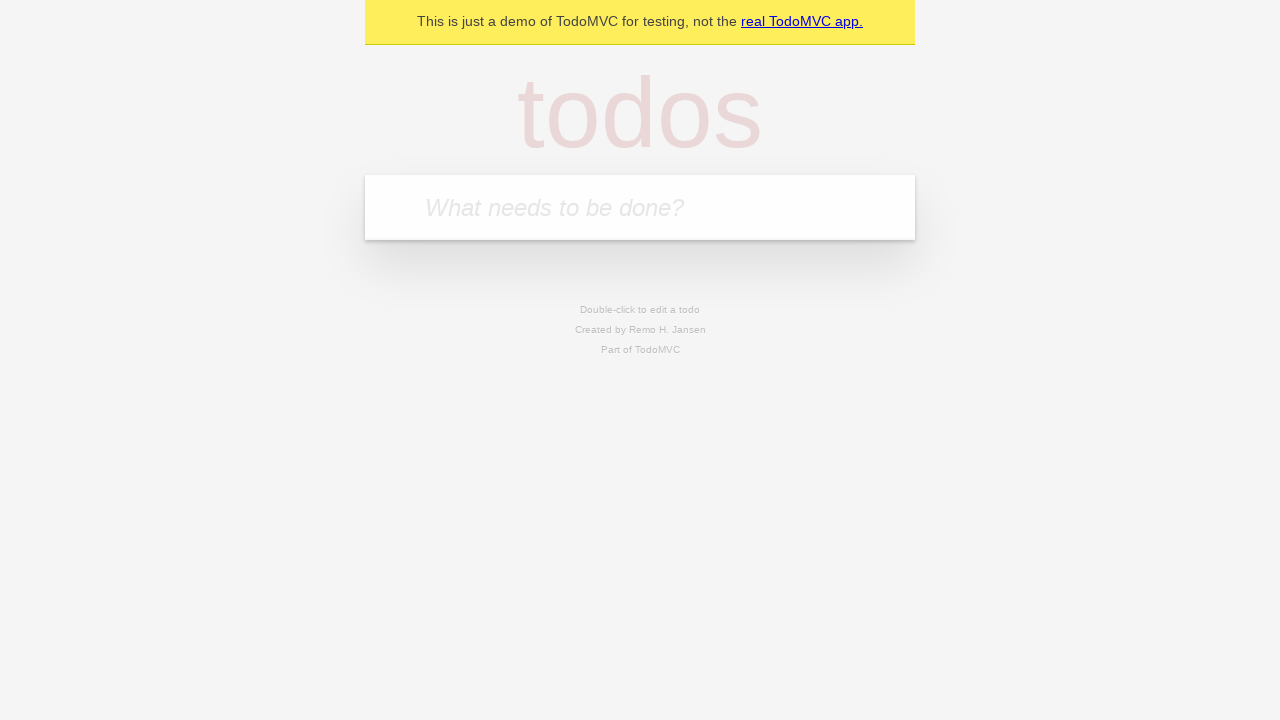

Filled todo input with 'buy some cheese' on internal:attr=[placeholder="What needs to be done?"i]
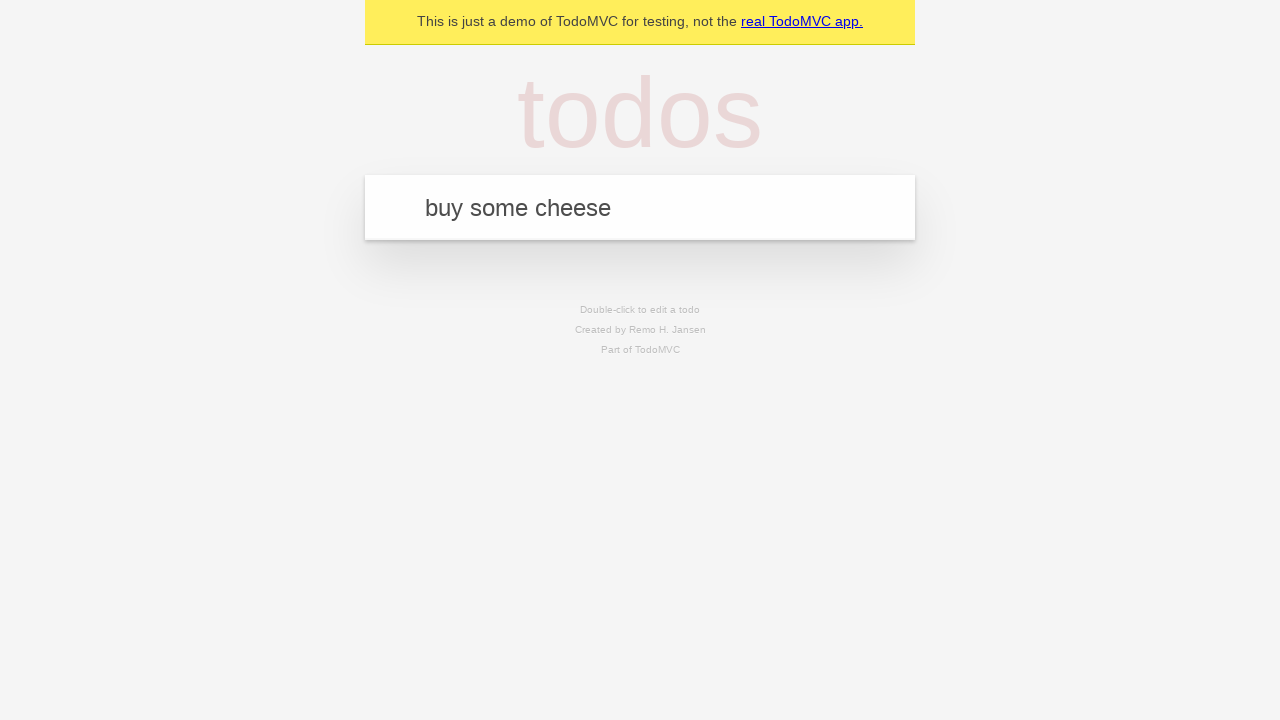

Pressed Enter to submit todo item on internal:attr=[placeholder="What needs to be done?"i]
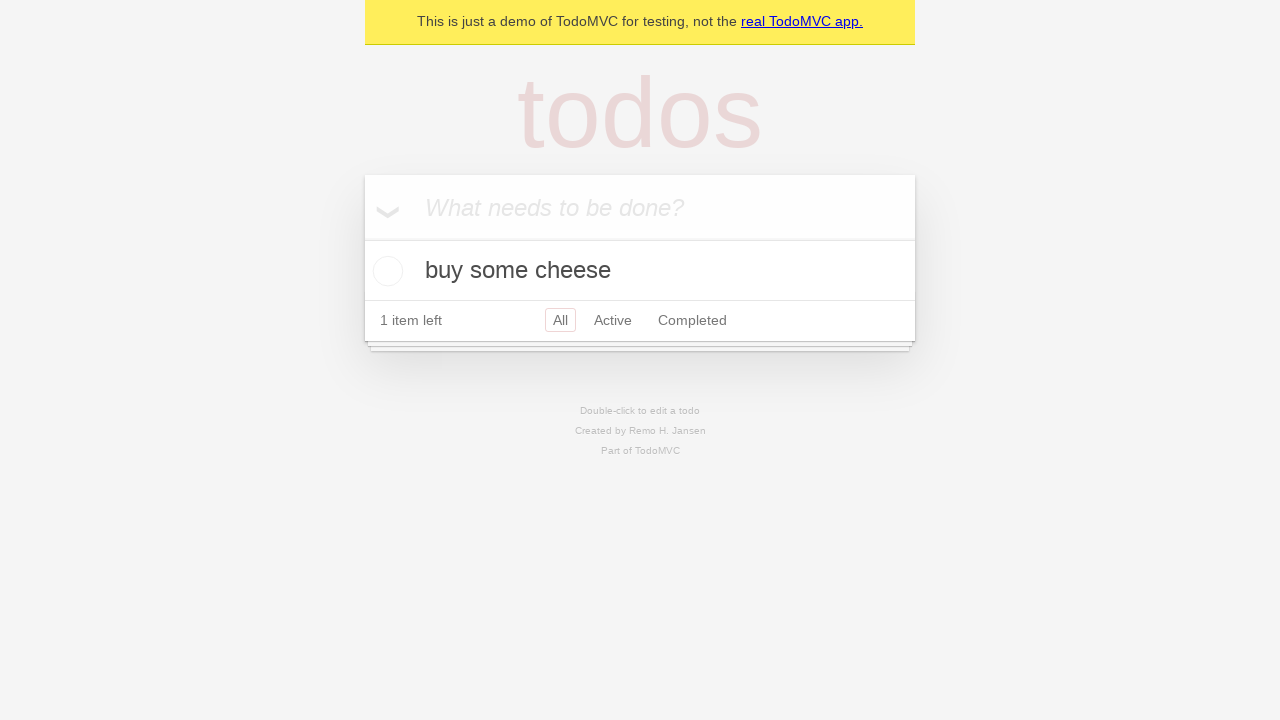

Main section became visible after adding item
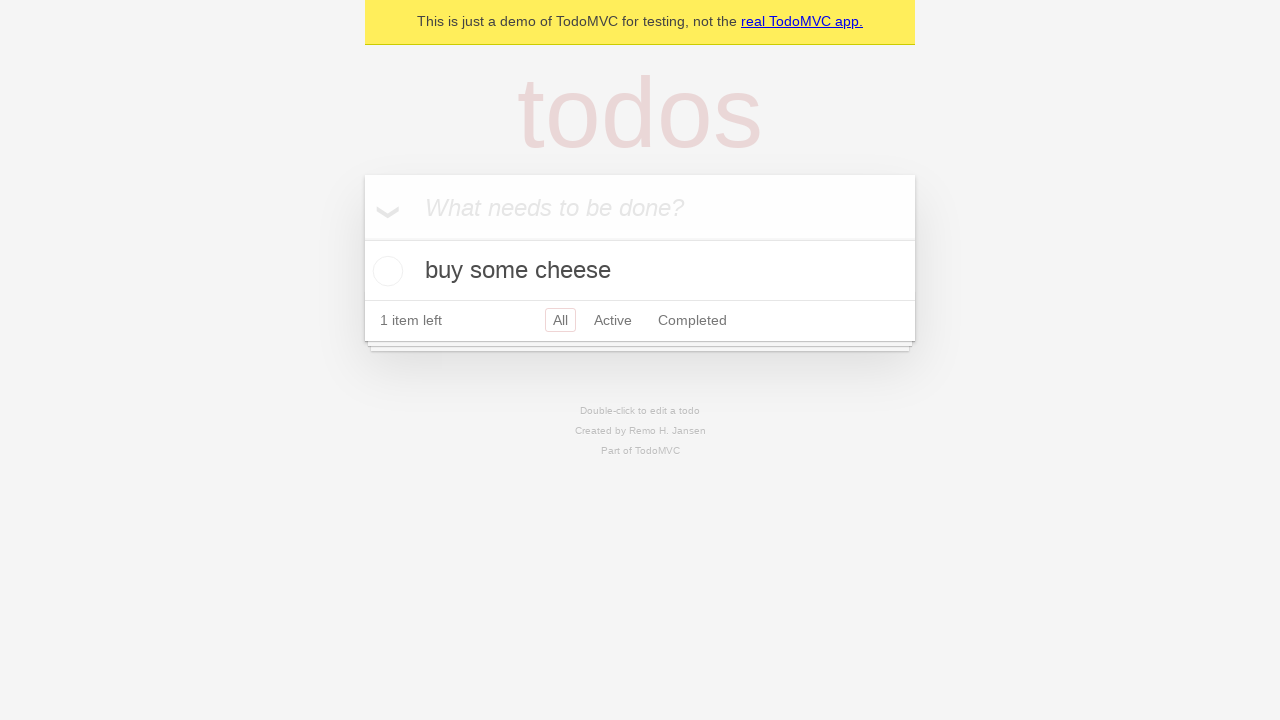

Footer section became visible after adding item
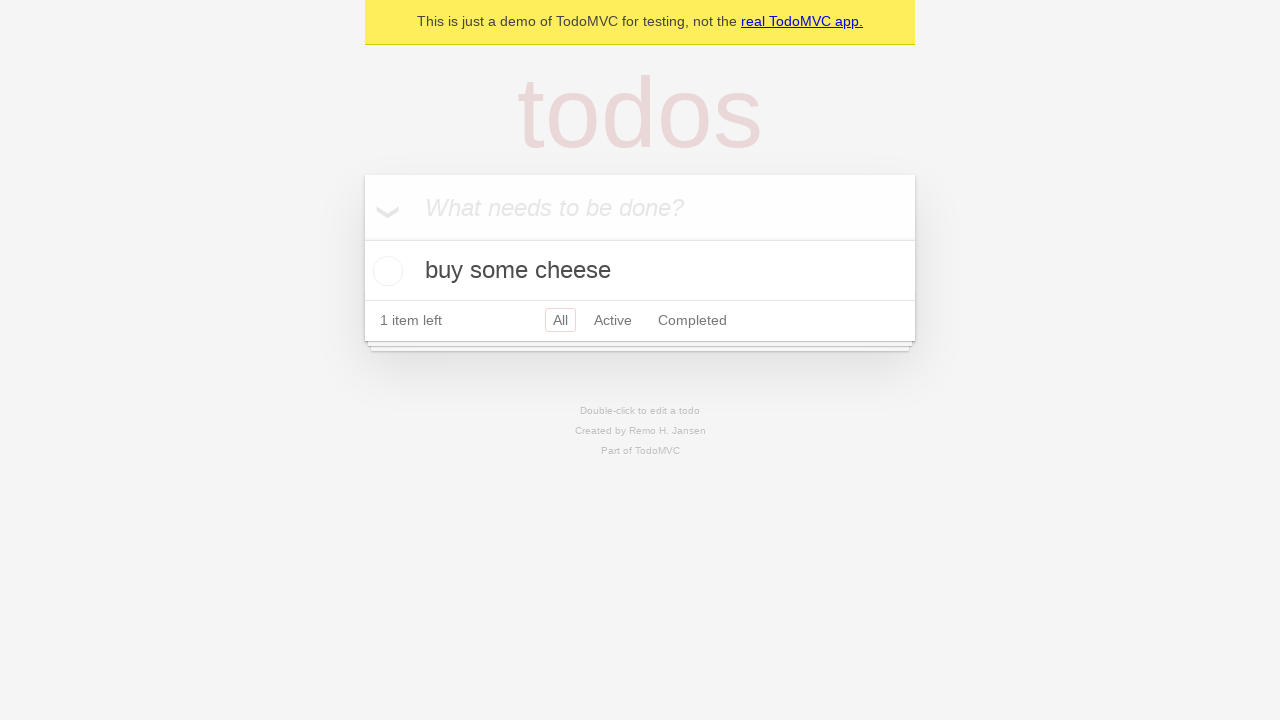

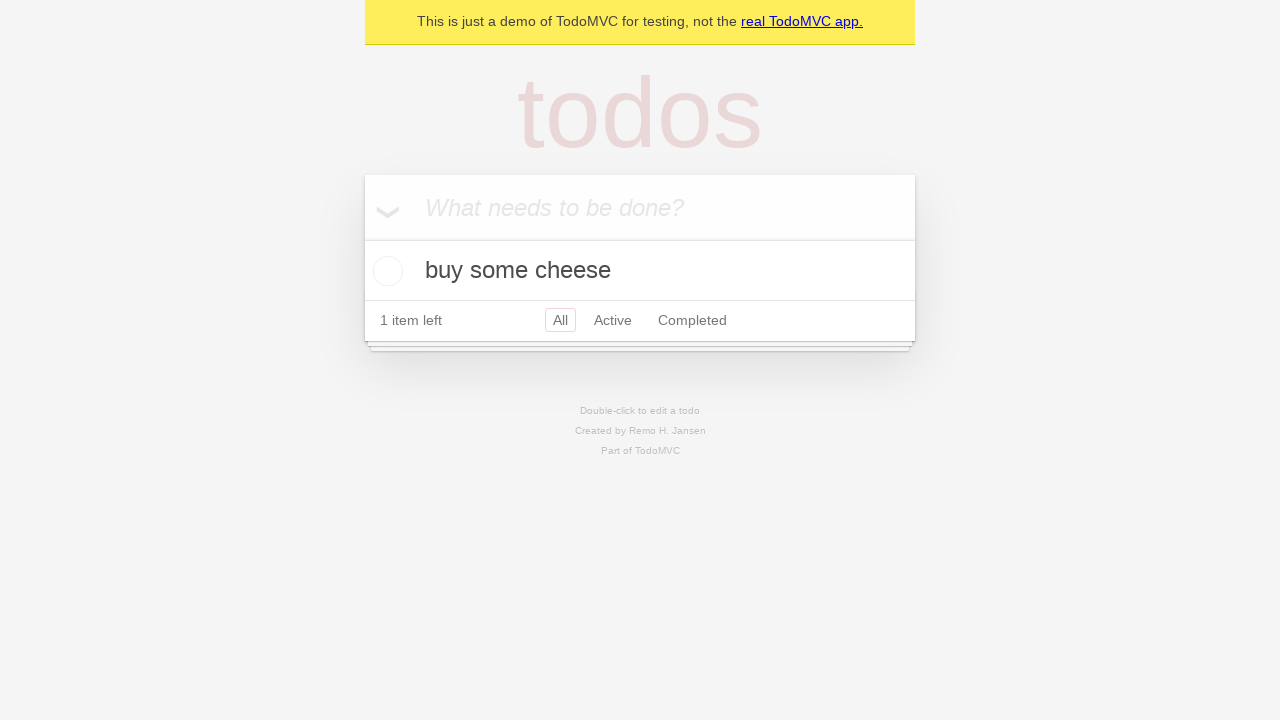